Tests scrolling to an iframe element that is initially out of view on the page

Starting URL: https://www.selenium.dev/selenium/web/scrolling_tests/frame_with_nested_scrolling_frame_out_of_view.html

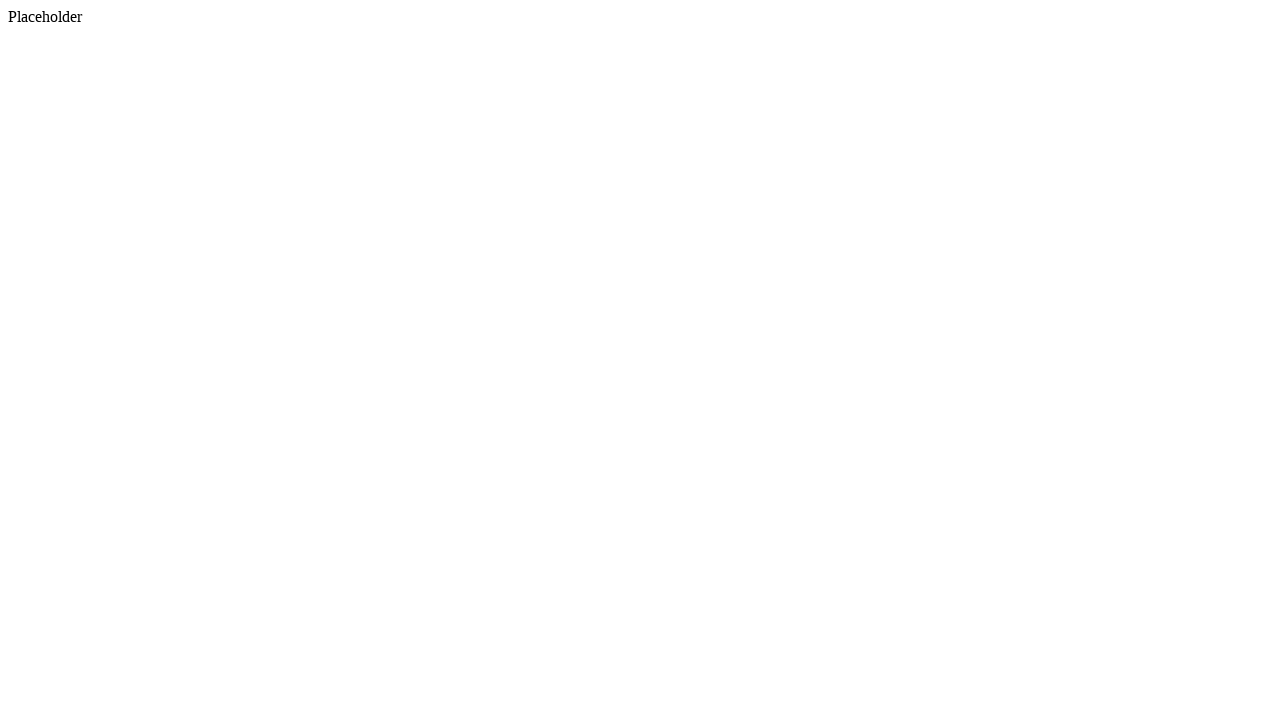

Waited 2 seconds for page to load
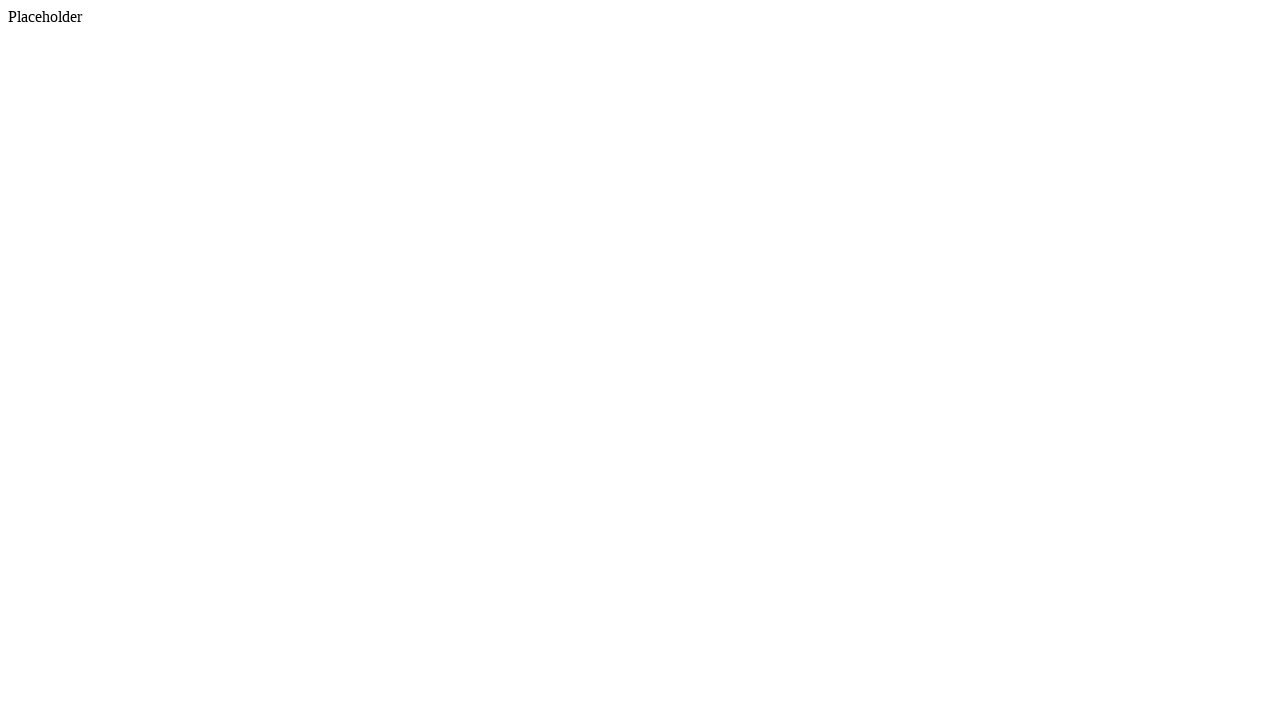

Located nested scrolling frame iframe element
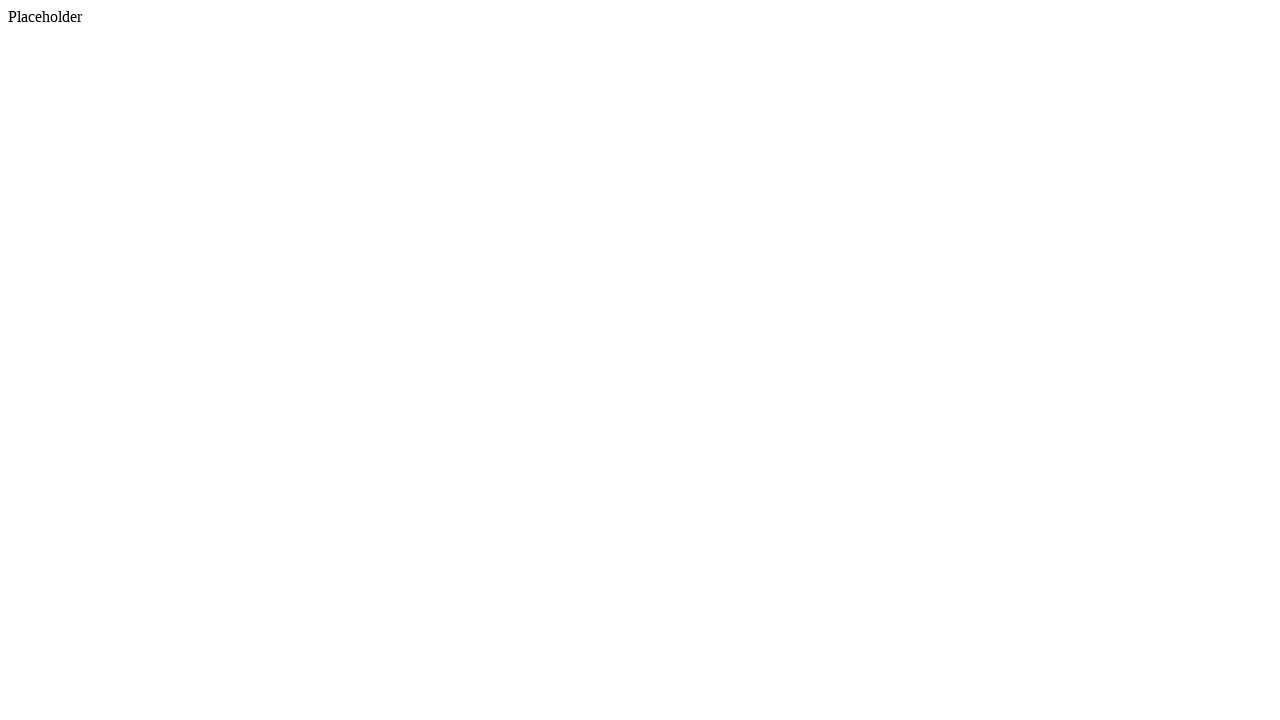

Scrolled iframe element into view
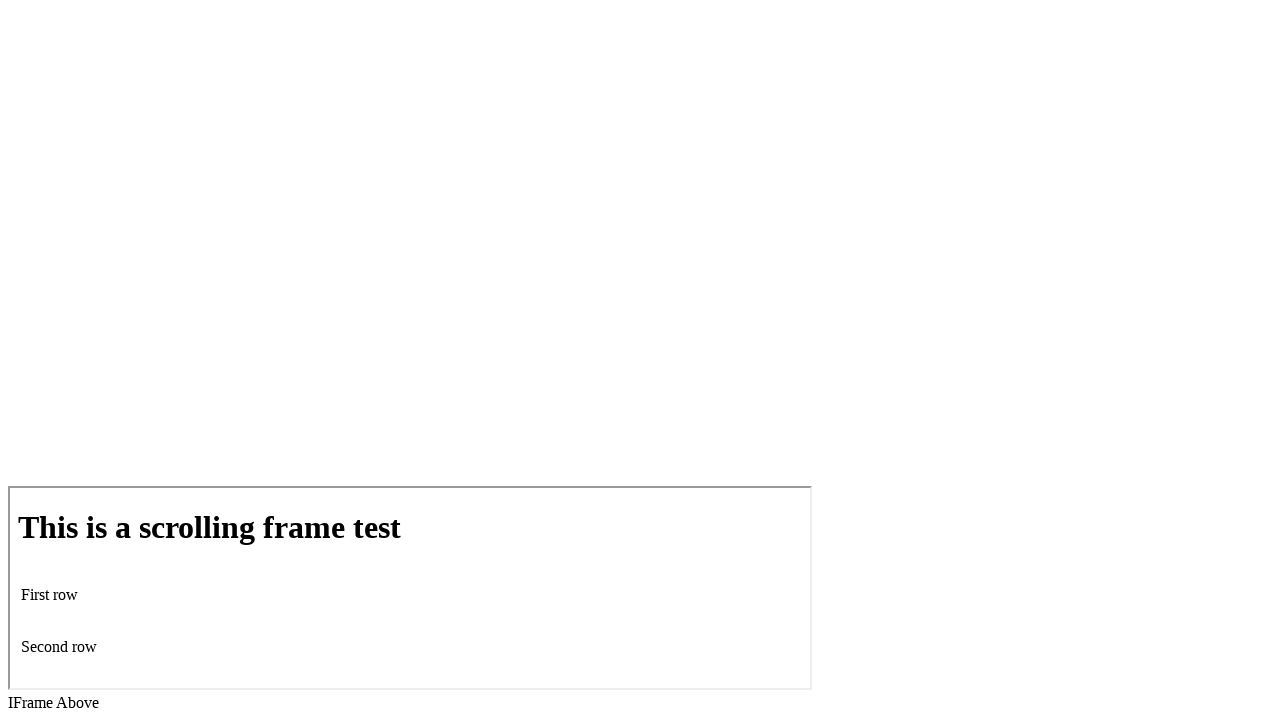

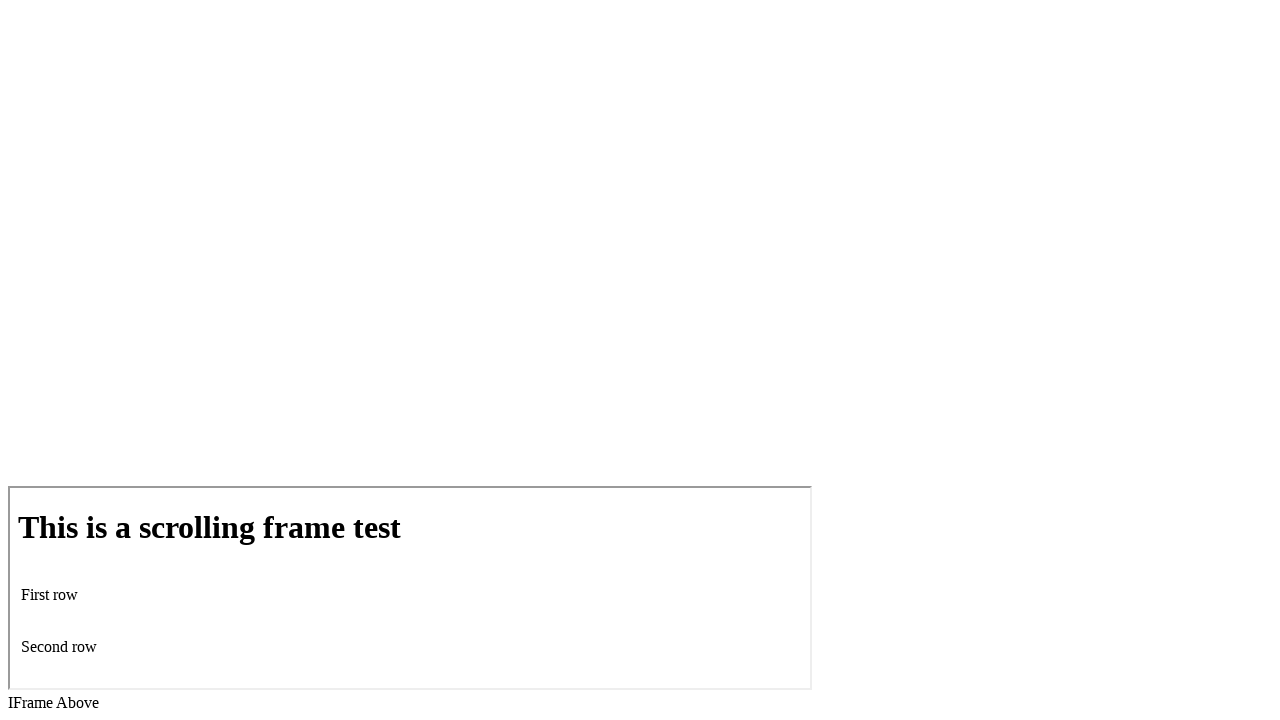